Tests that entering text in a textbox and retrieving it returns the correct value

Starting URL: https://artoftesting.com/samplesiteforselenium

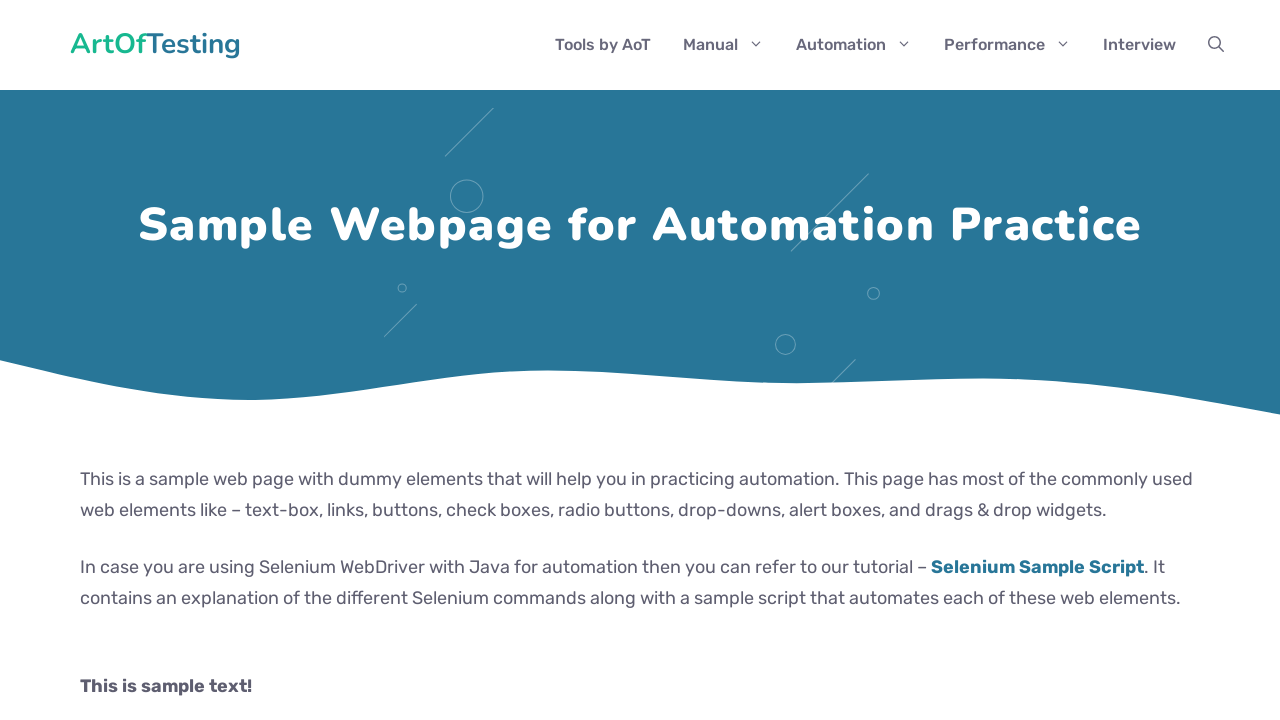

Entered '1234' into first name textbox on #fname
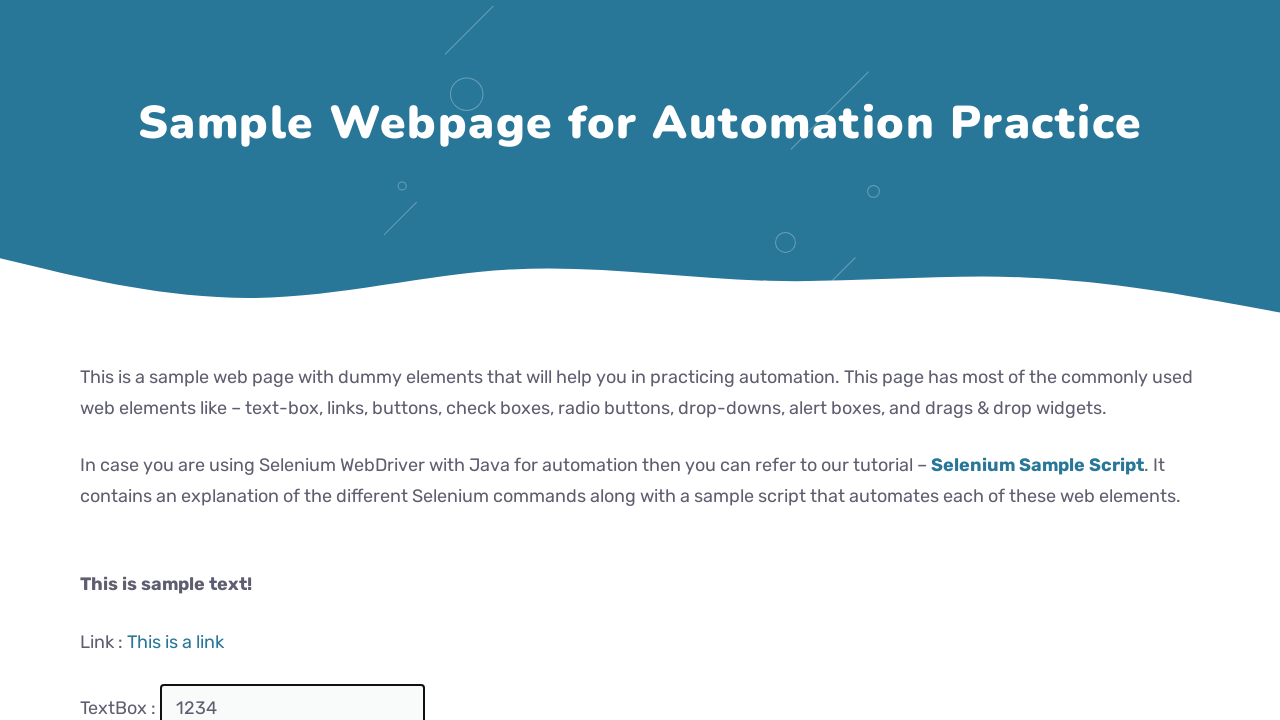

Retrieved text value from first name textbox: '1234'
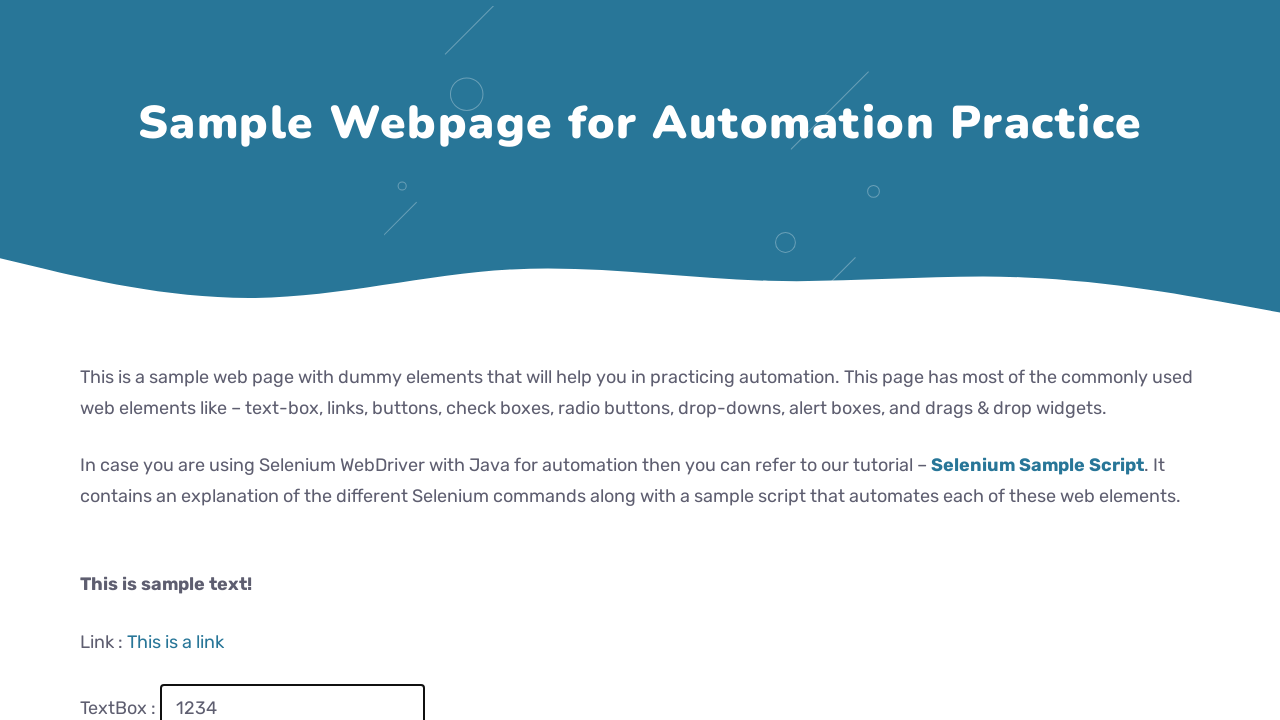

Assertion passed: entered text matches retrieved value
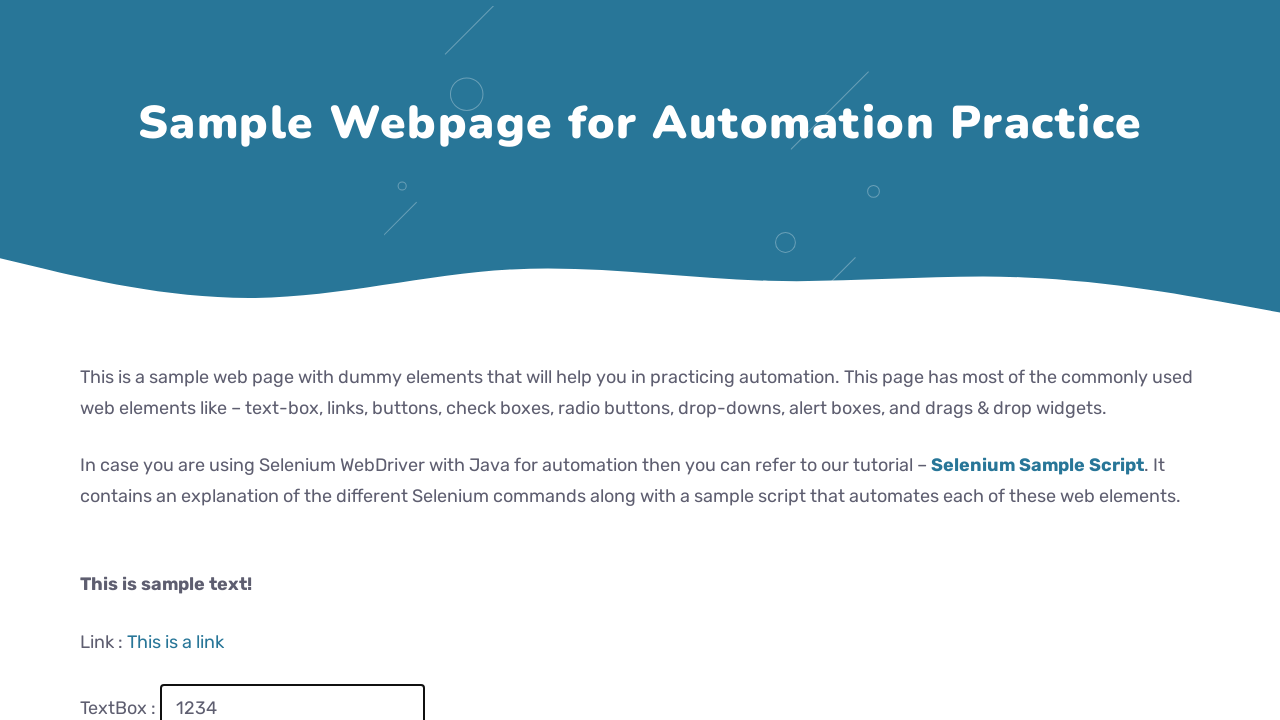

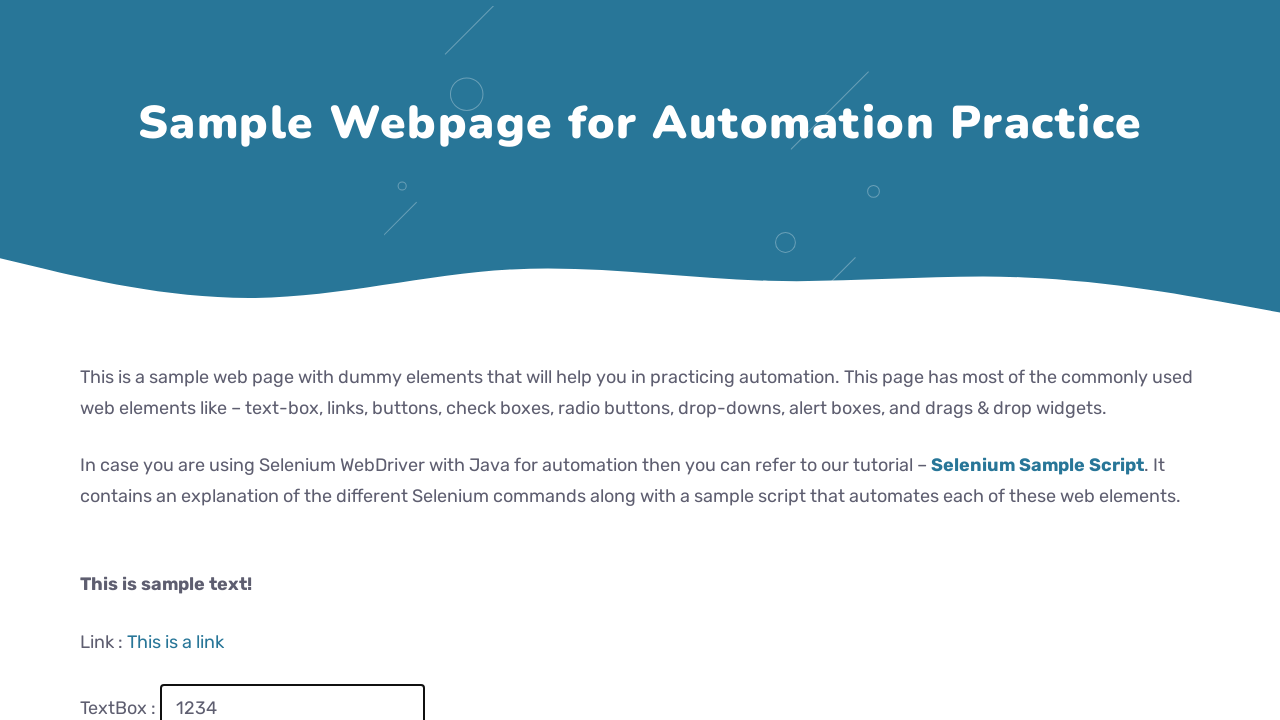